Tests jQuery UI accordion functionality by clicking on Section 2 and verifying its content is displayed

Starting URL: http://jqueryui.com/accordion/

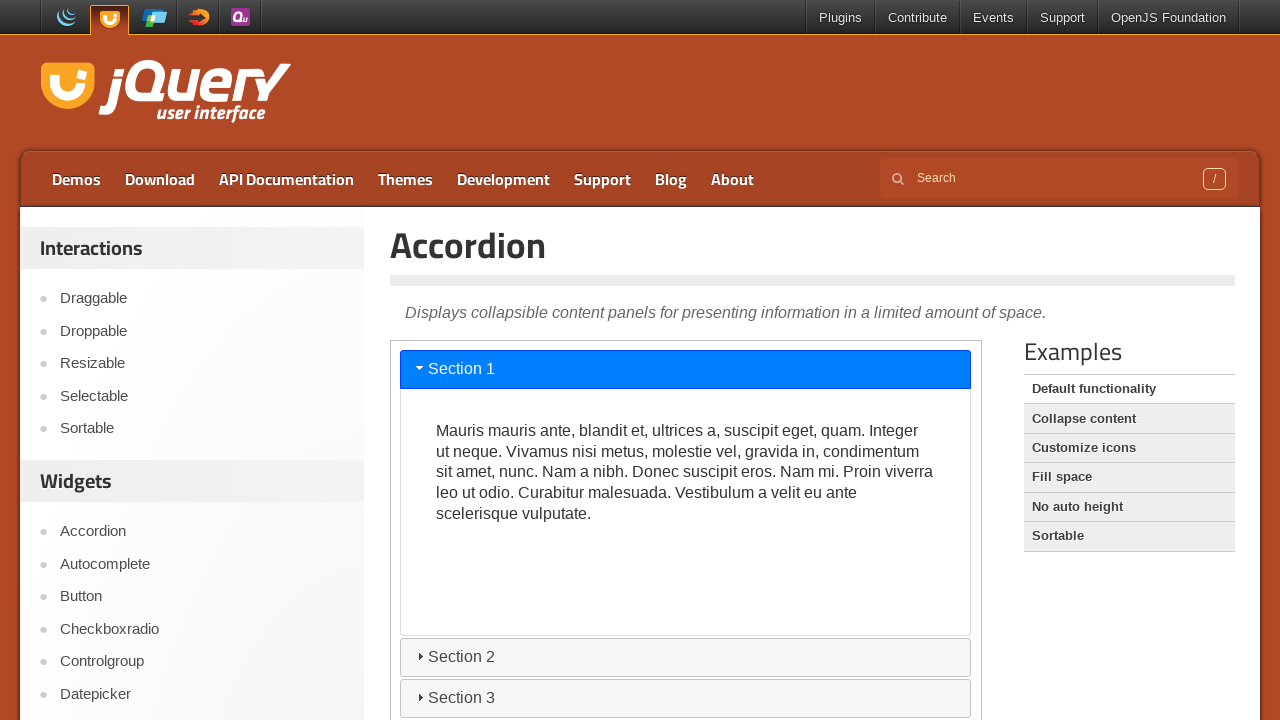

Located iframe containing accordion demo
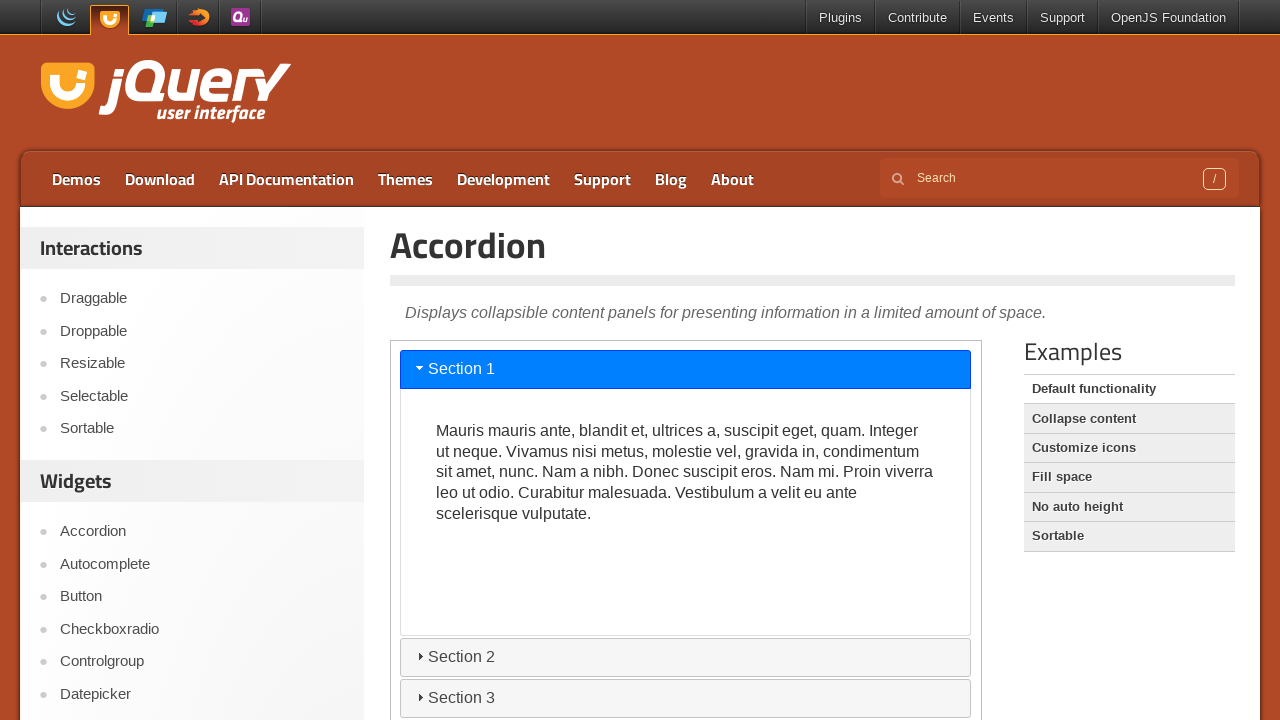

Clicked on Section 2 header at (686, 657) on iframe >> nth=0 >> internal:control=enter-frame >> #ui-id-3
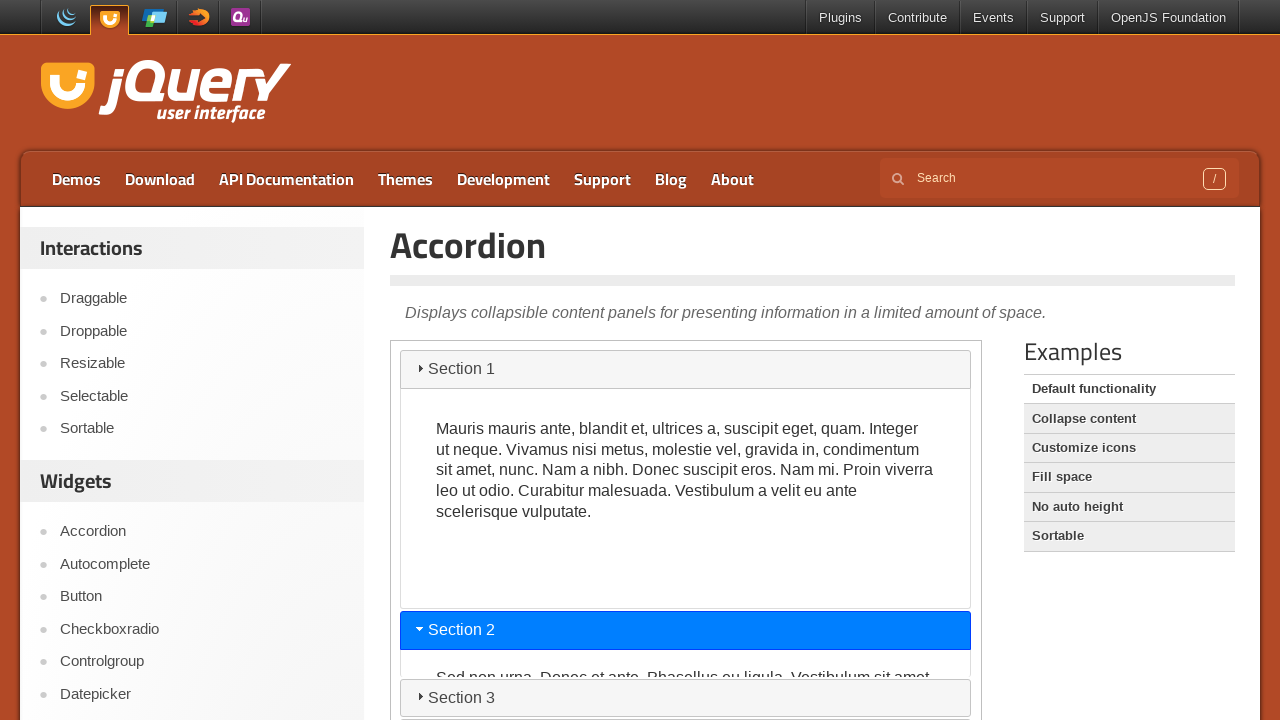

Retrieved text content from Section 2
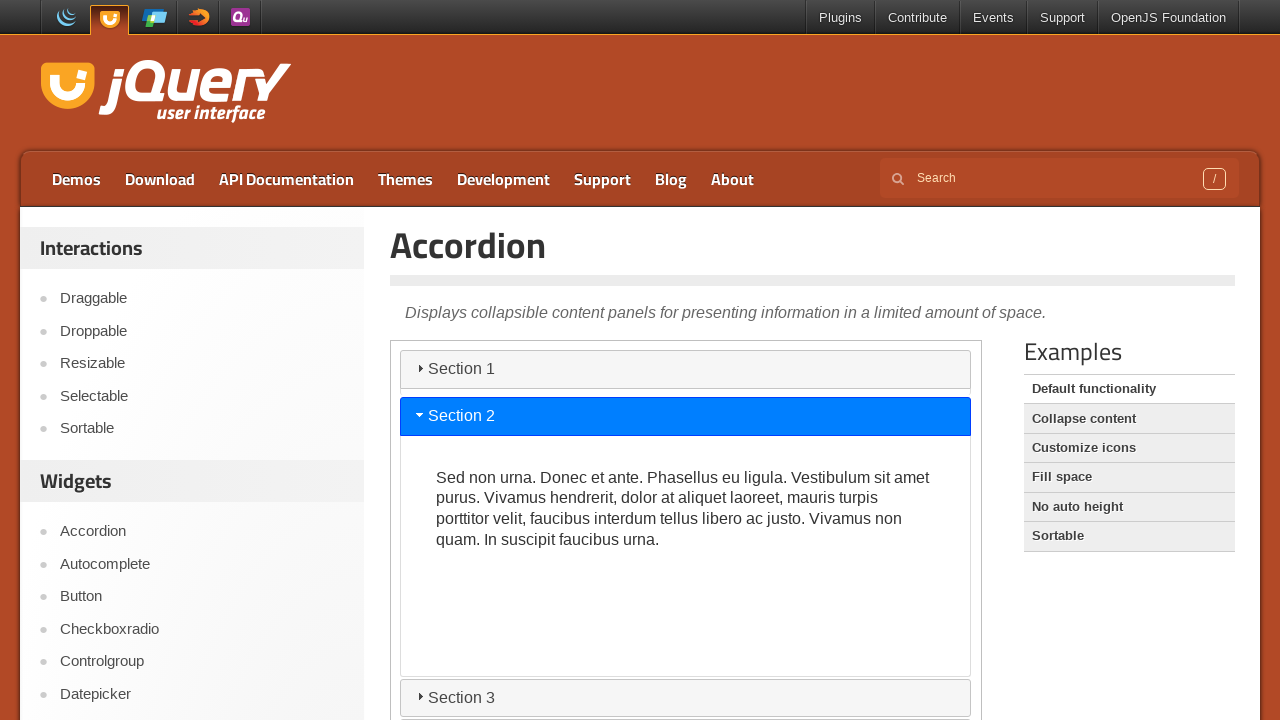

Verified Section 2 content contains expected text 'Sed non urna'
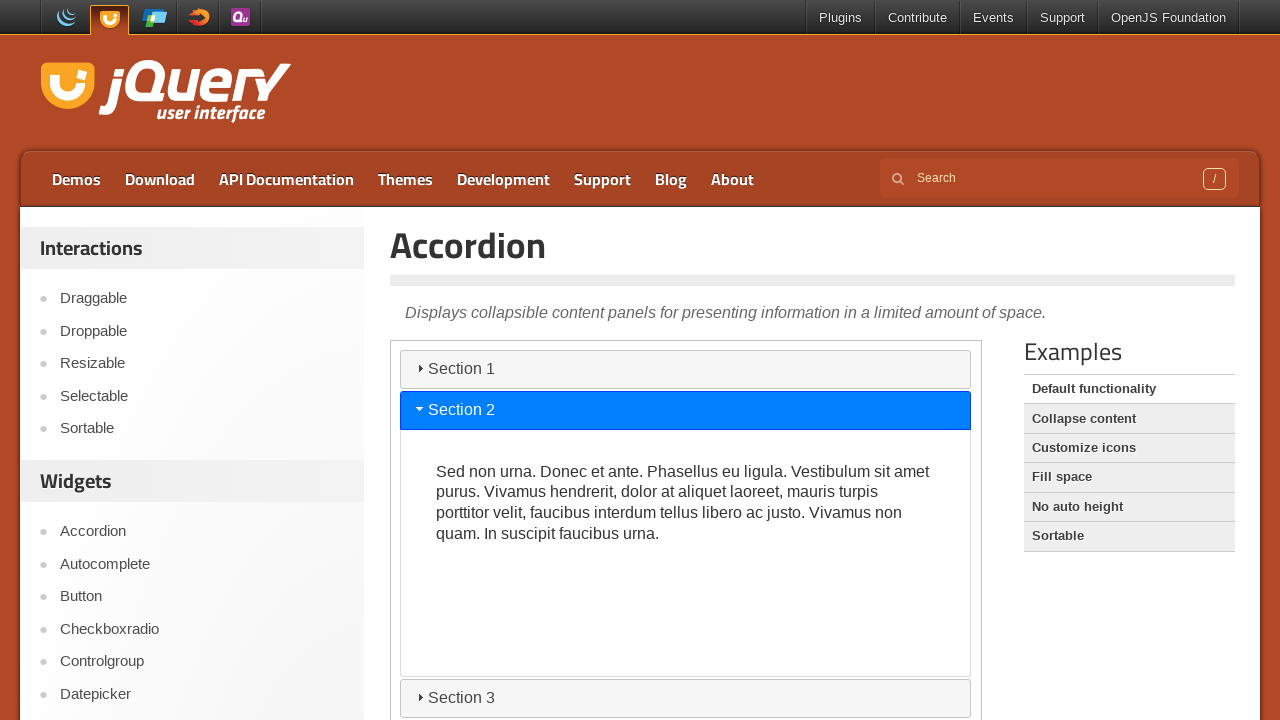

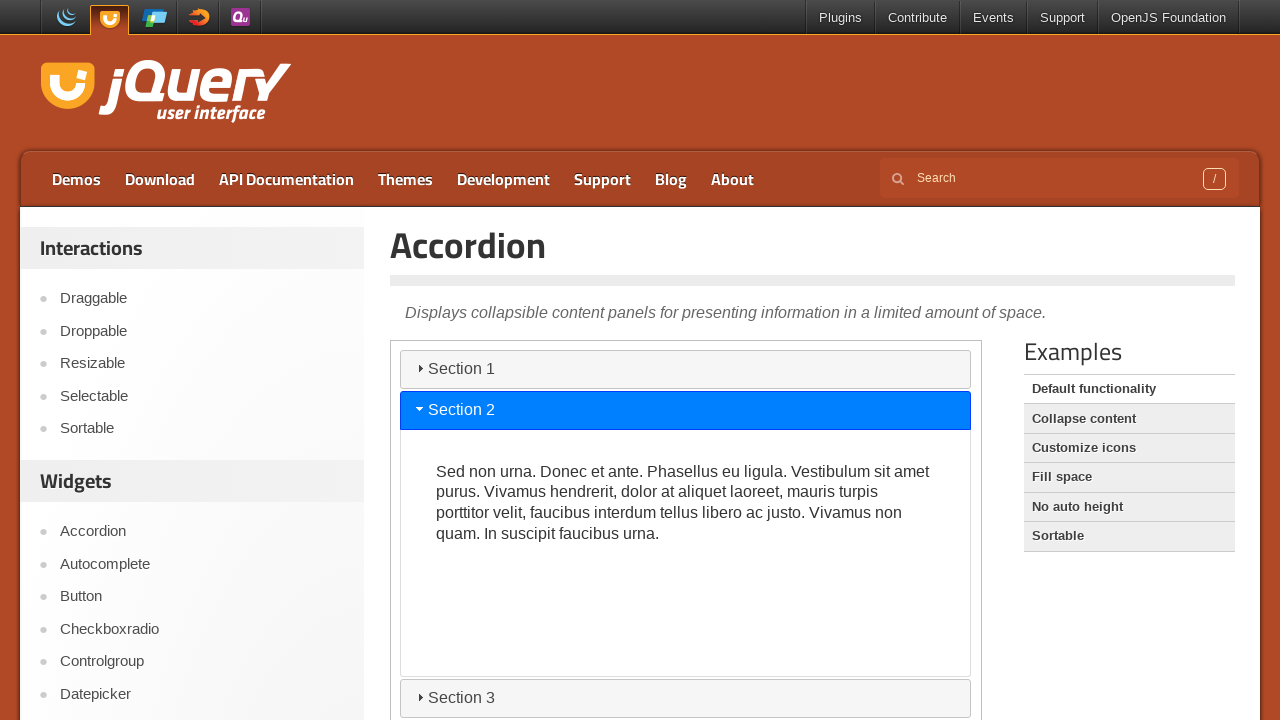